Navigates to Flatfox apartment search results page for Zürich and verifies that listing thumbnails are displayed.

Starting URL: https://flatfox.ch/en/search/?east=8.680391&north=47.421354&query=Z%C3%BCrich&south=47.333591&west=8.392925

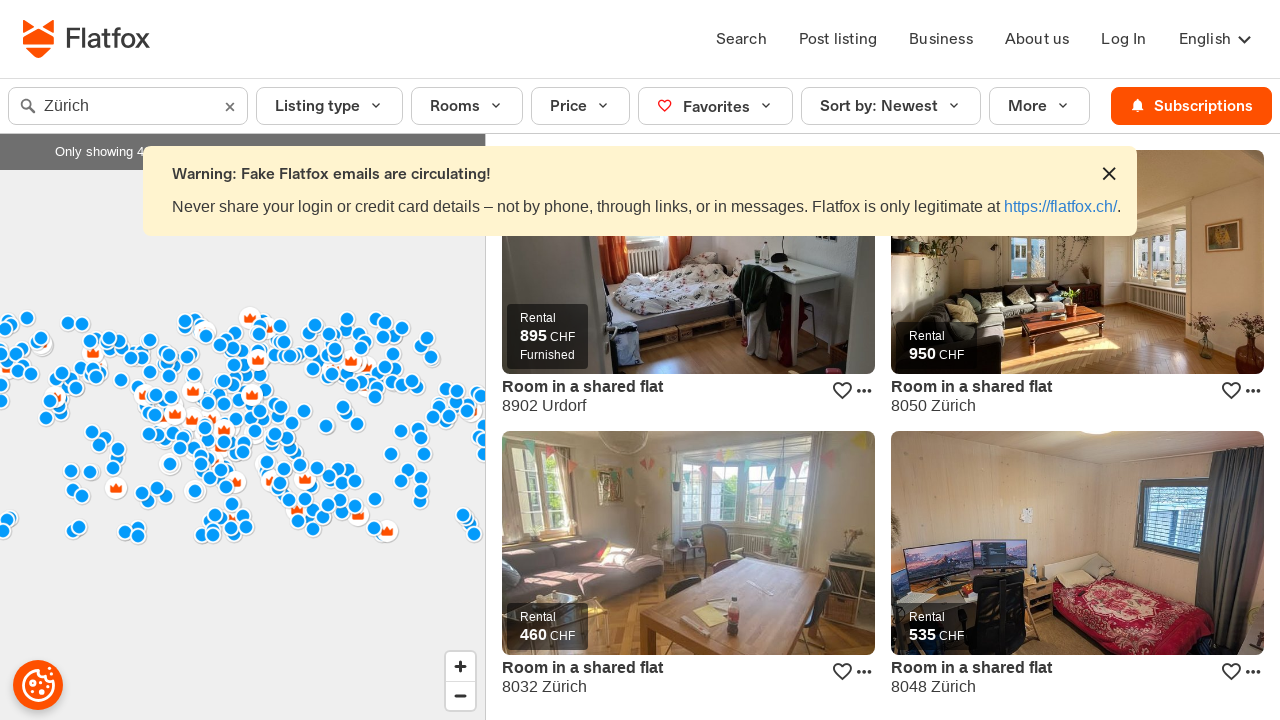

Navigated to Flatfox apartment search results page for Zürich
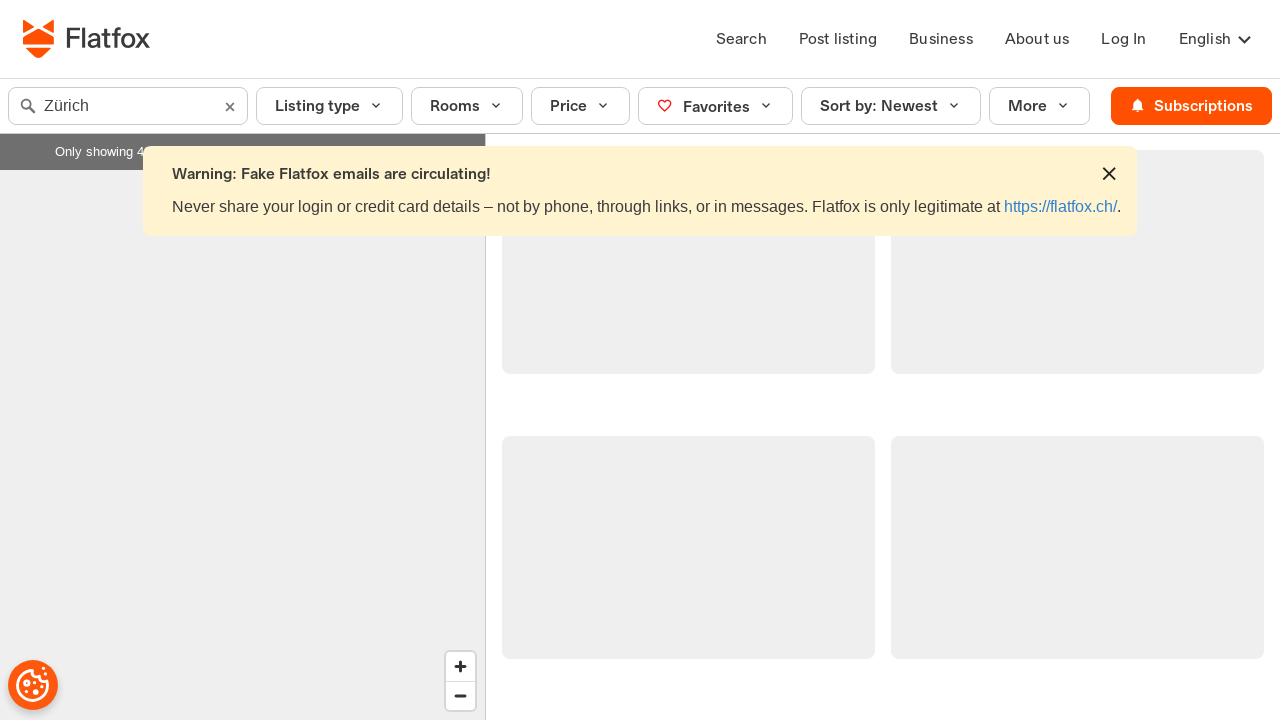

Verified that listing thumbnails are displayed on the search results page
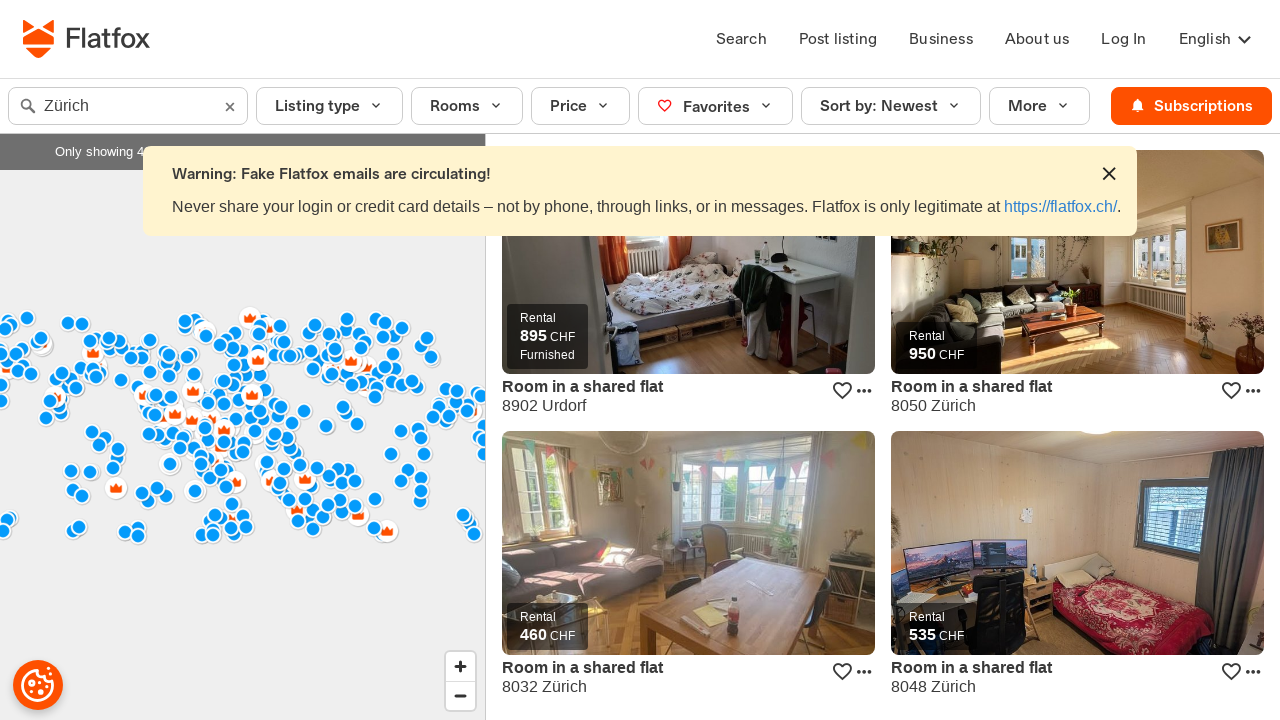

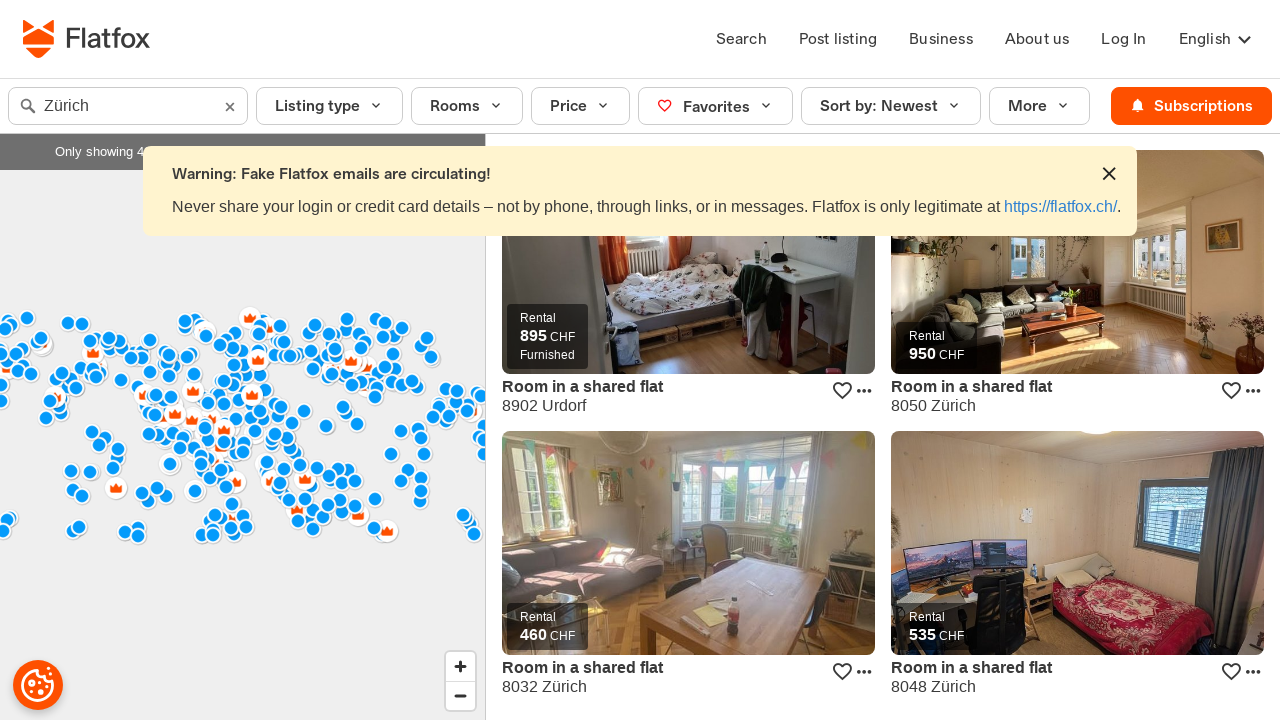